Tests that clicking the Due column header twice sorts the table in descending order.

Starting URL: http://the-internet.herokuapp.com/tables

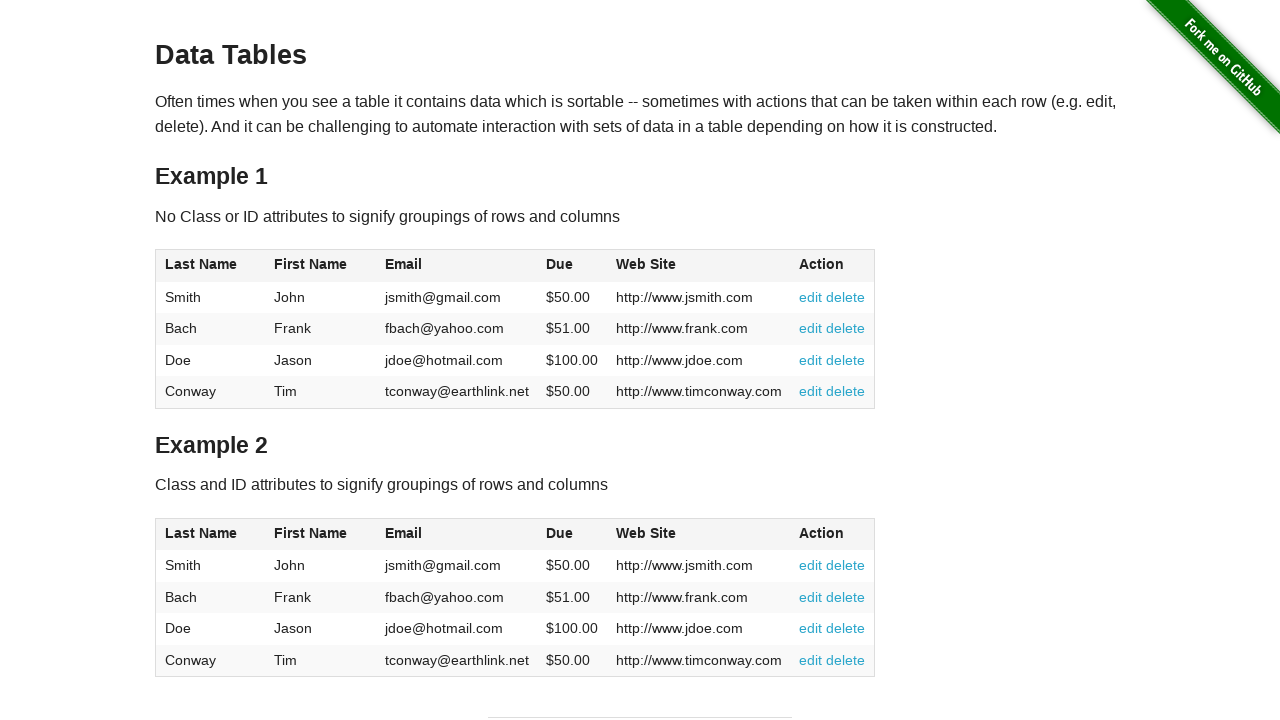

Clicked Due column header (first click) at (572, 266) on #table1 thead tr th:nth-of-type(4)
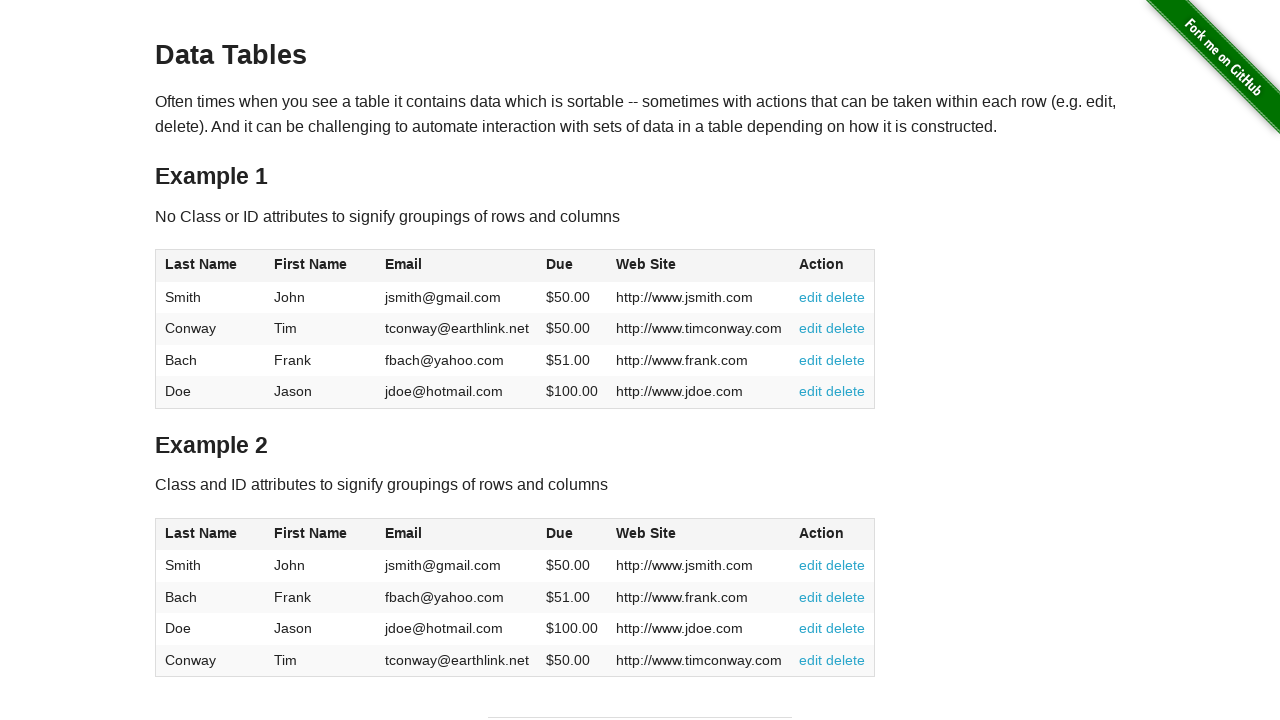

Clicked Due column header (second click) to sort descending at (572, 266) on #table1 thead tr th:nth-of-type(4)
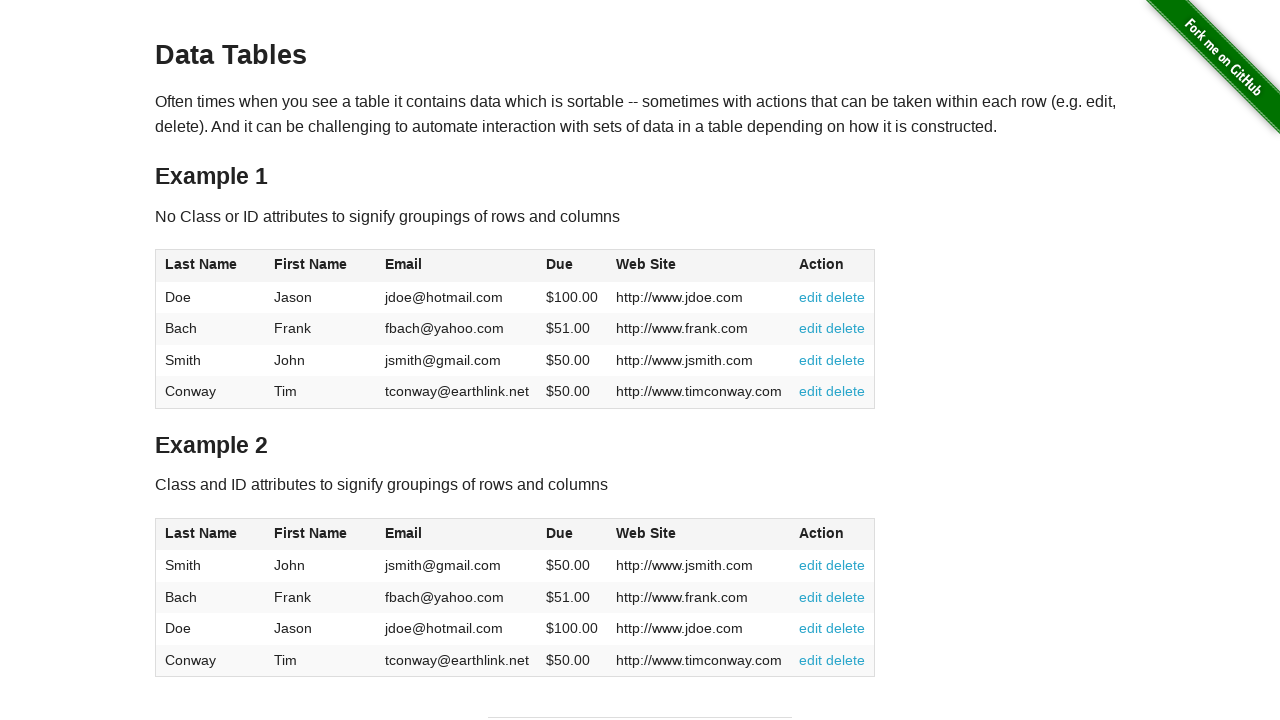

Table loaded and ready with sorted Due column
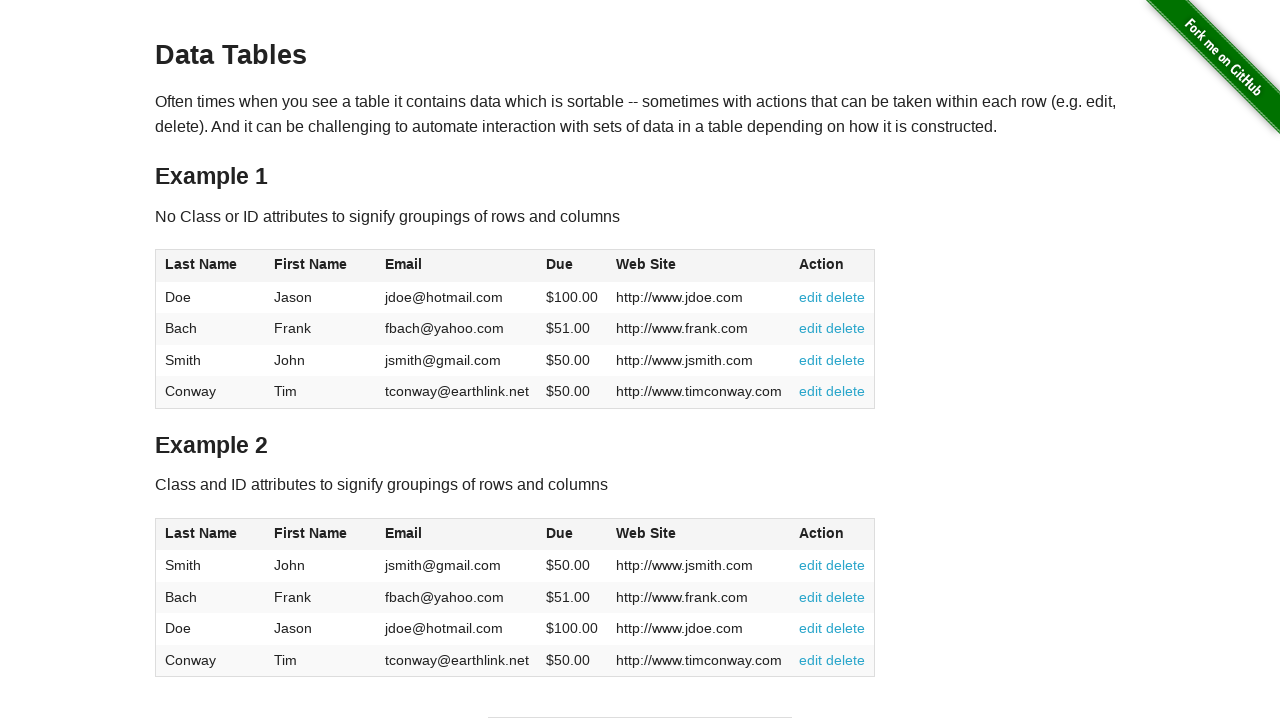

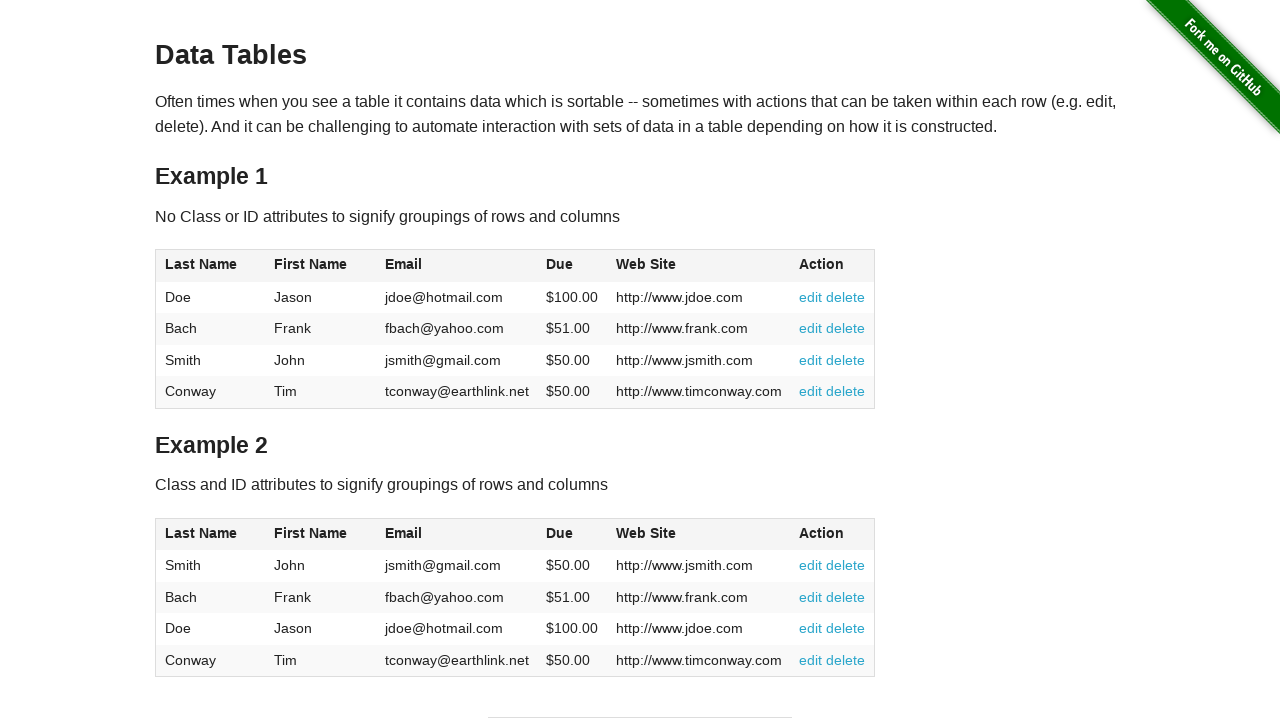